Tests basic navigation to GitLab homepage, waits for the page to load, and then reloads the page.

Starting URL: https://gitlab.com/

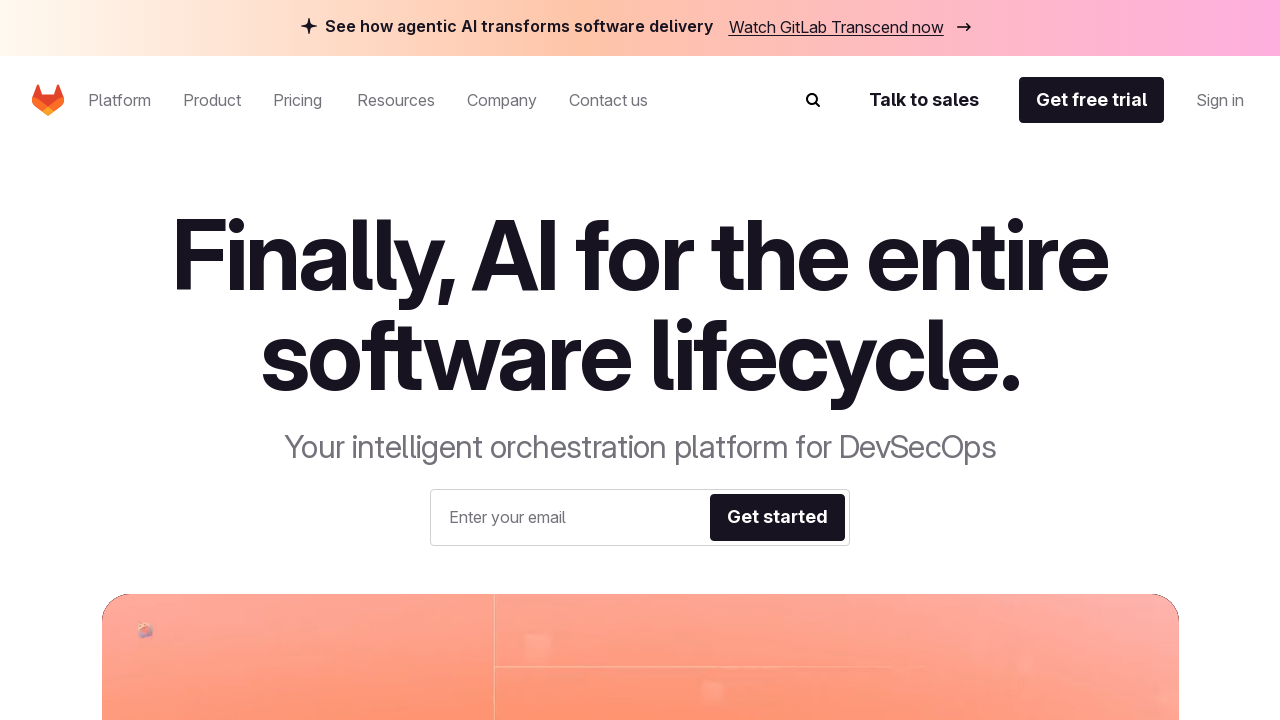

Waited 3 seconds for GitLab homepage to fully load
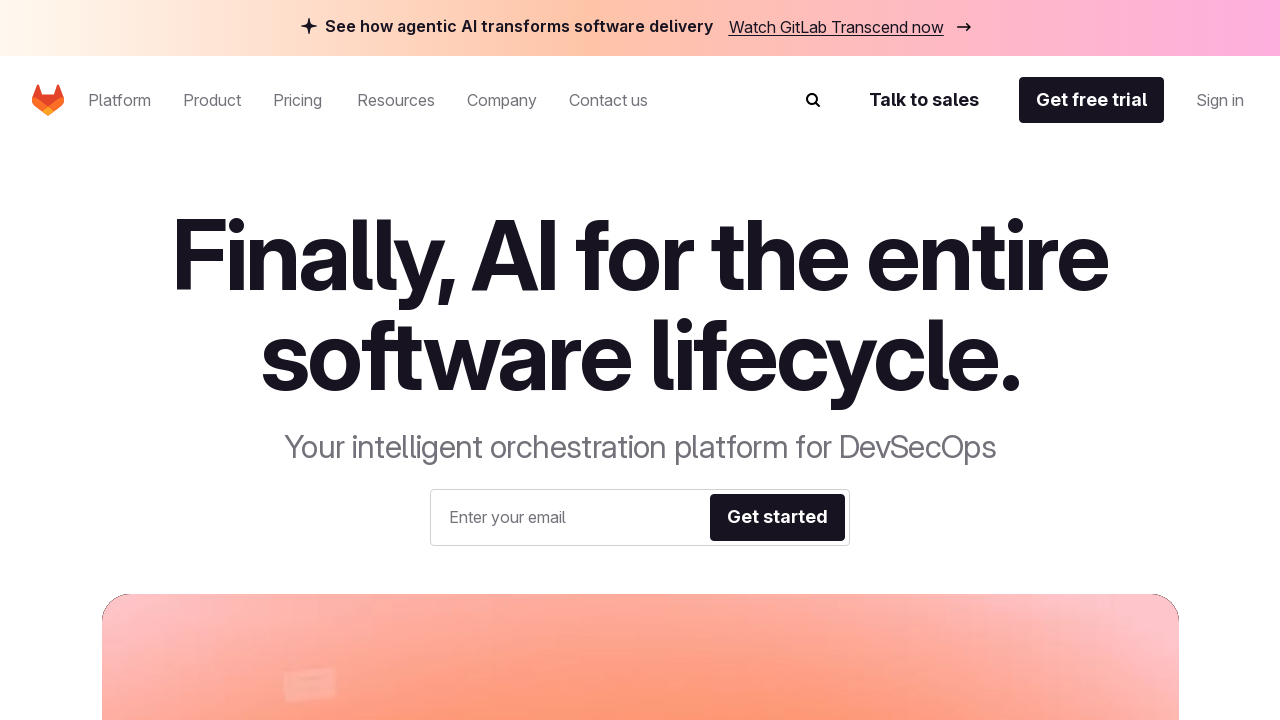

Reloaded the GitLab homepage
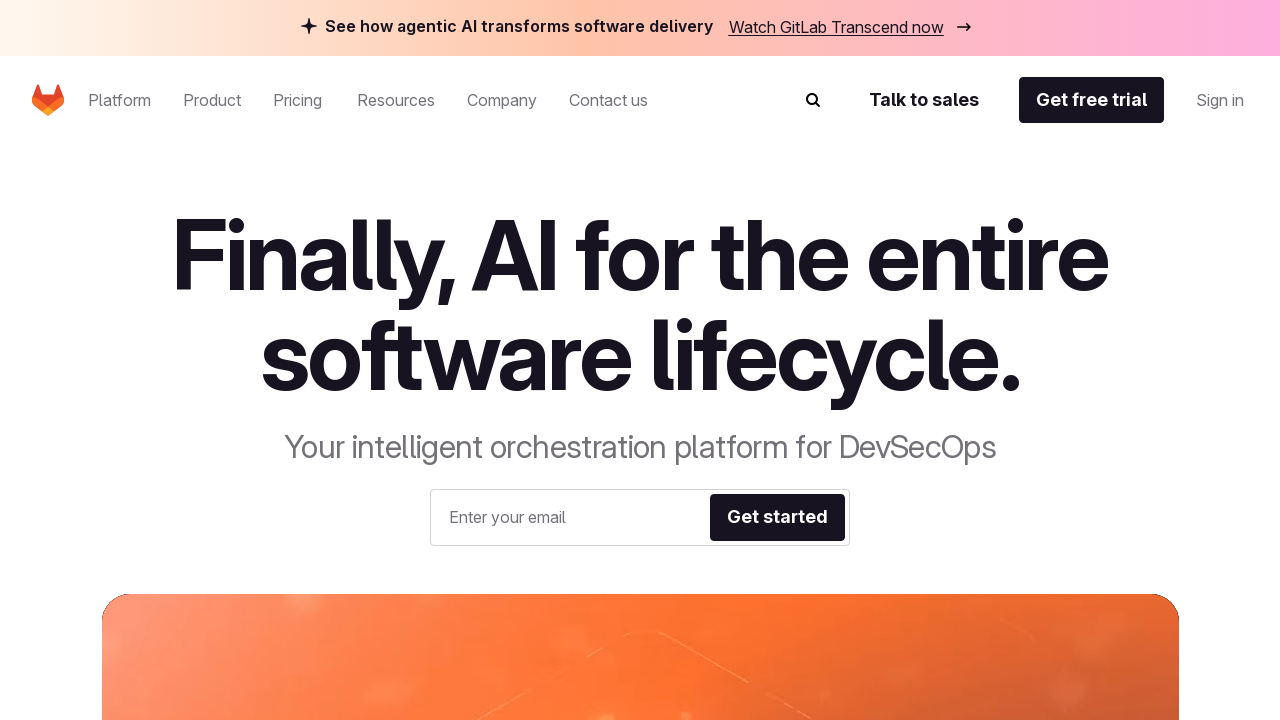

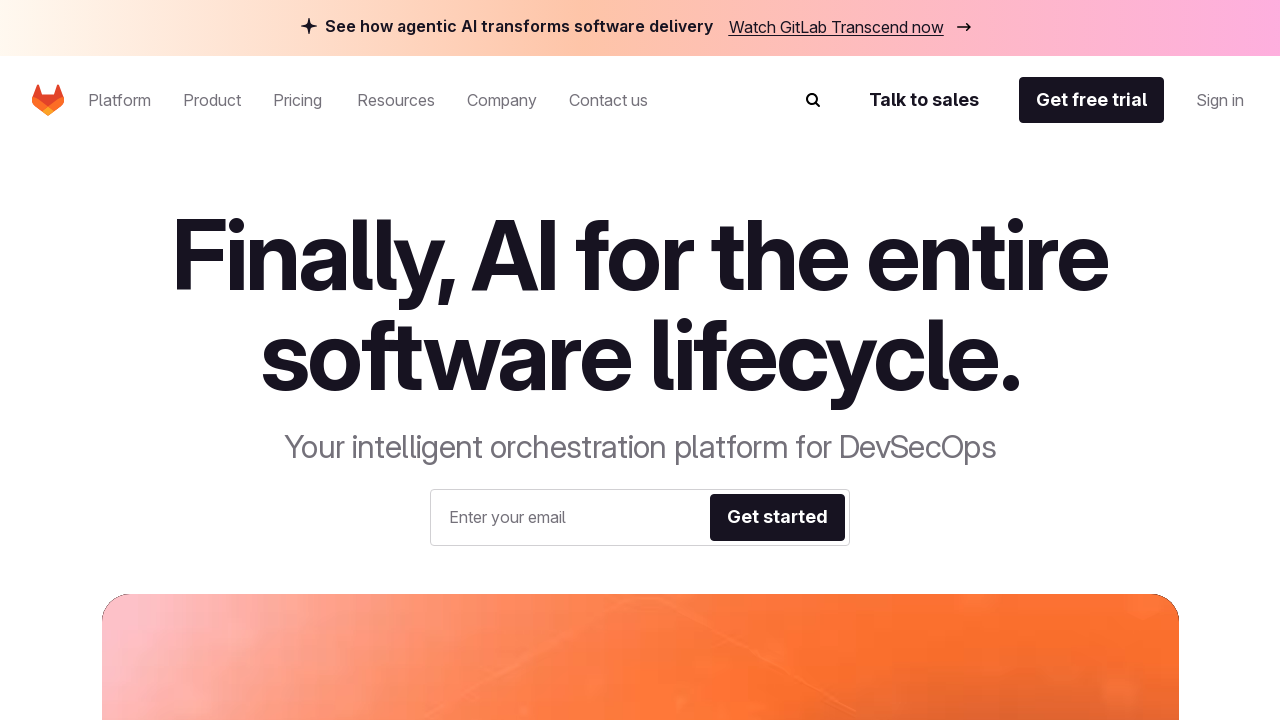